Tests drag and drop functionality by dragging a source element onto a target droppable element on the jQuery UI demo page

Starting URL: https://jqueryui.com/droppable/

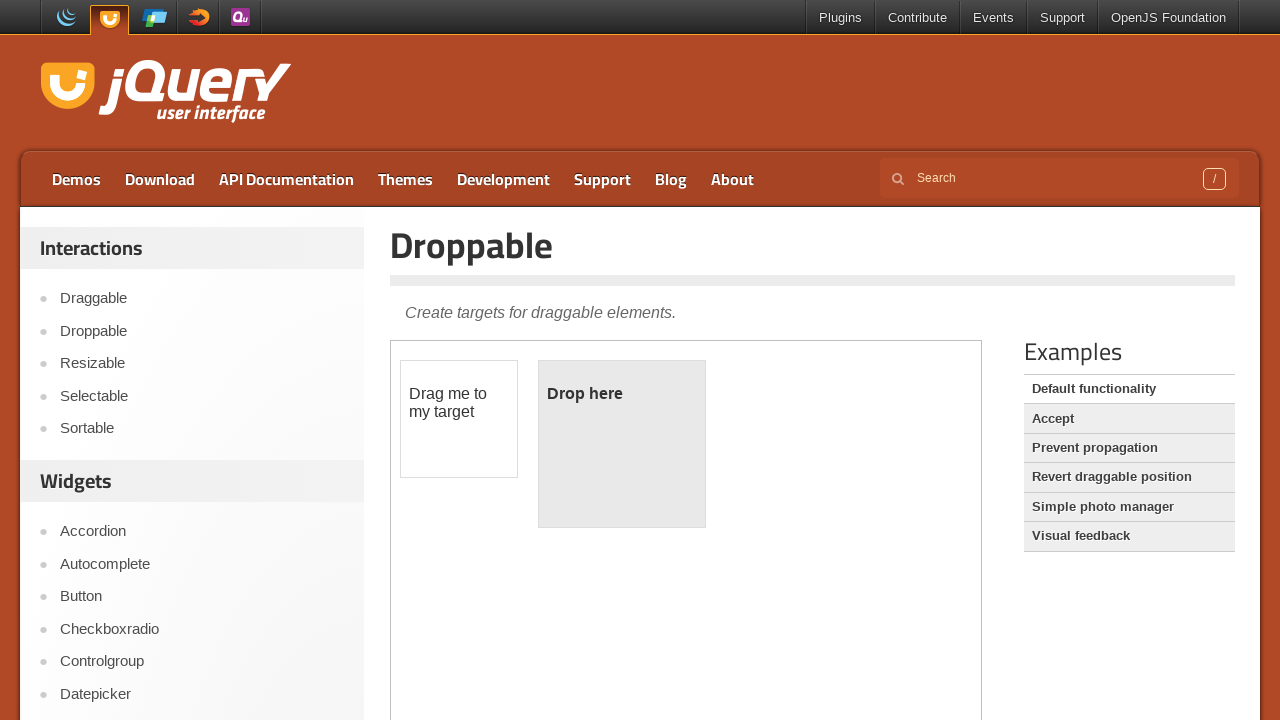

Located the demo iframe containing drag and drop elements
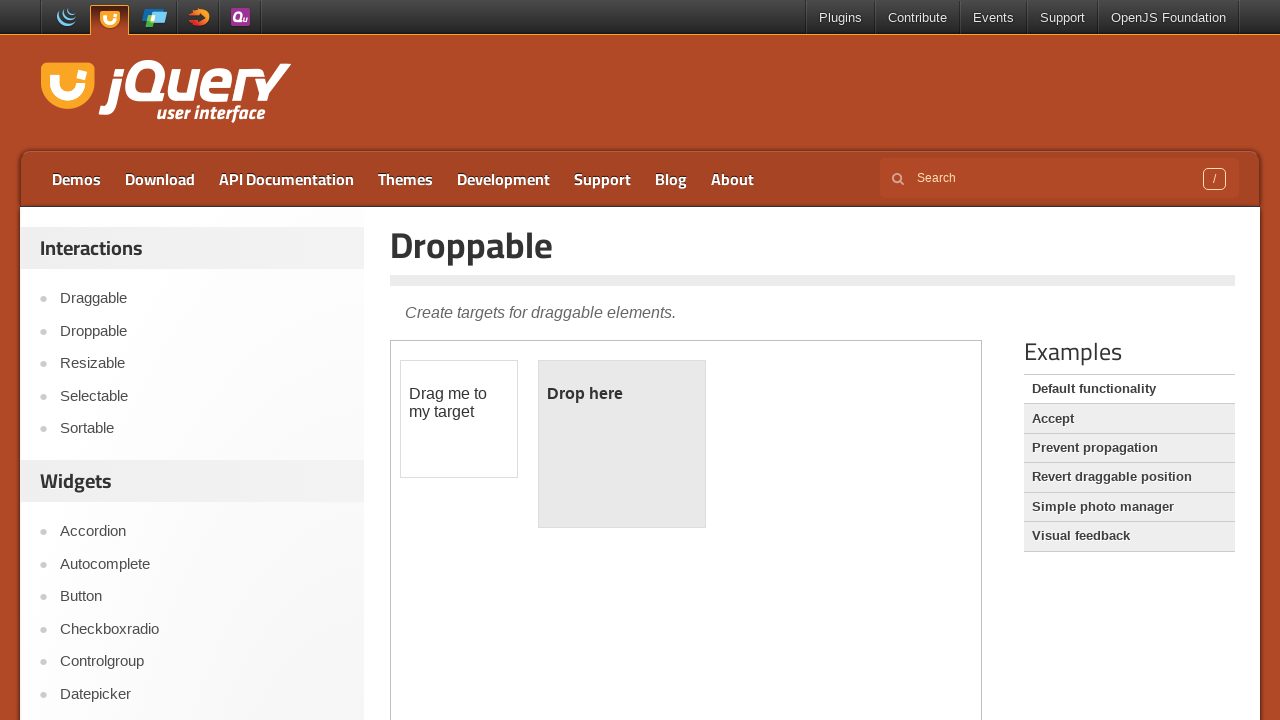

Located the draggable source element
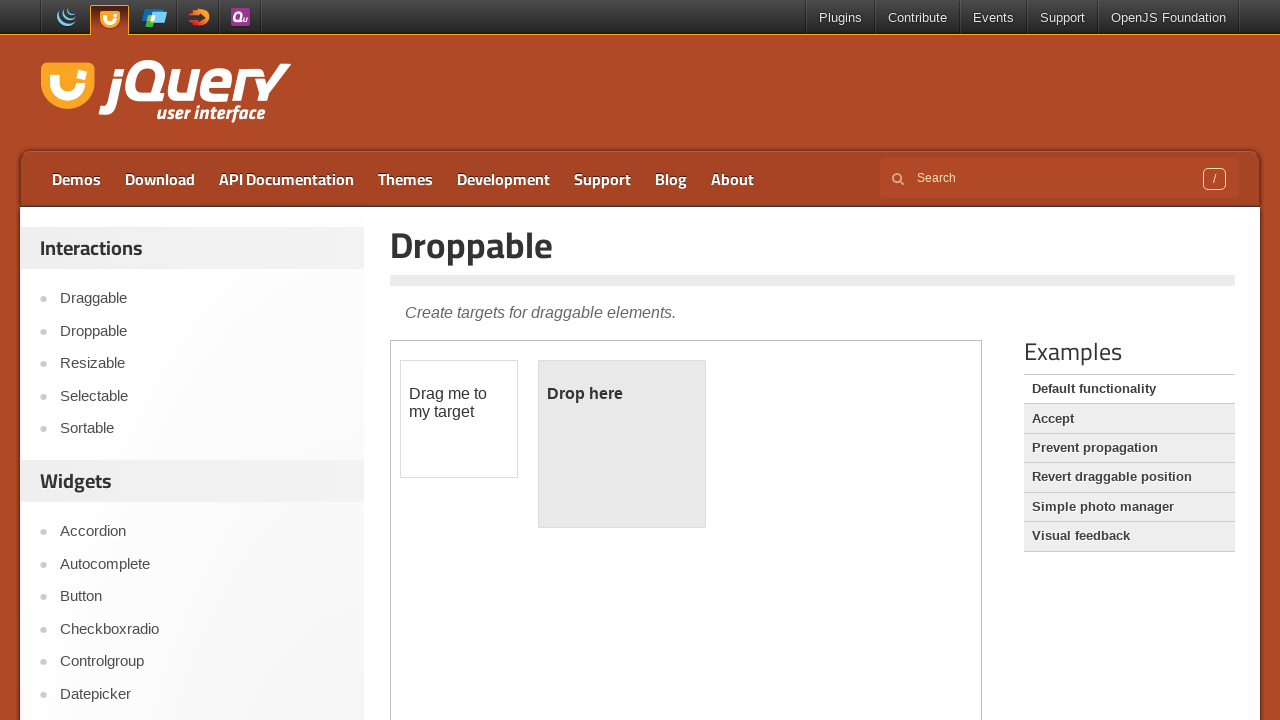

Located the droppable target element
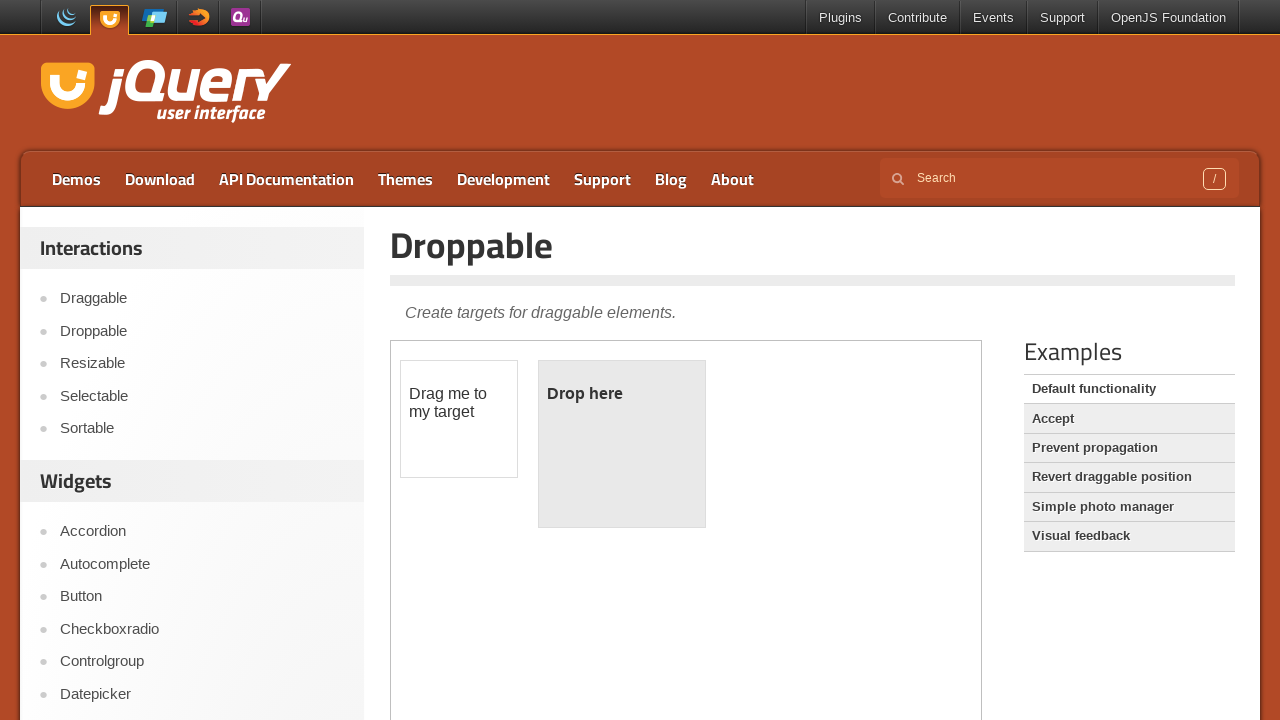

Dragged the source element onto the target droppable element at (622, 444)
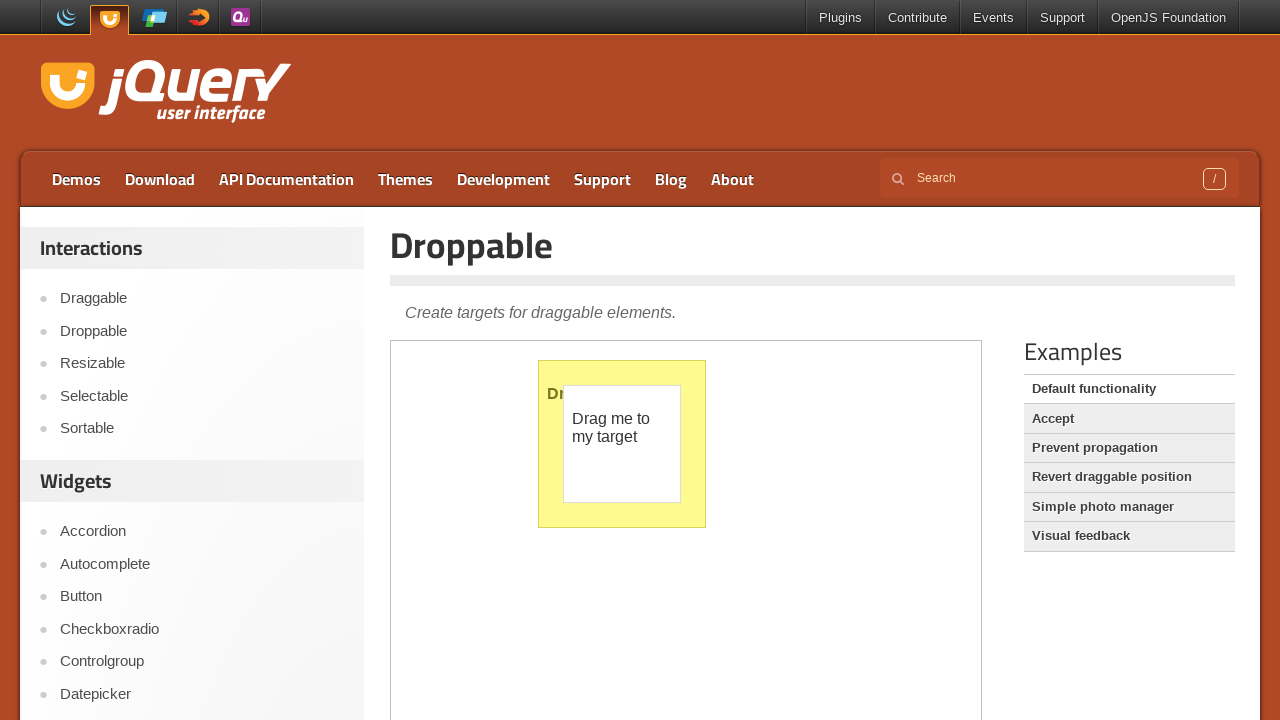

Waited for drag and drop animation to complete
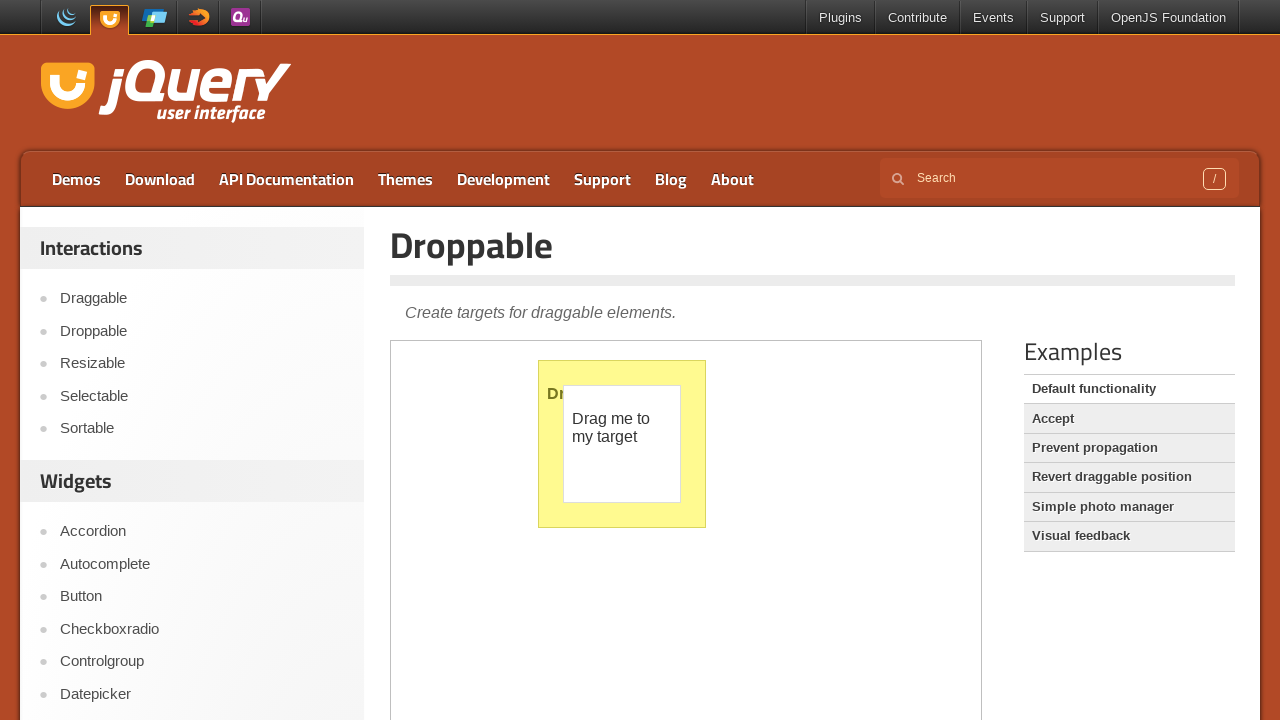

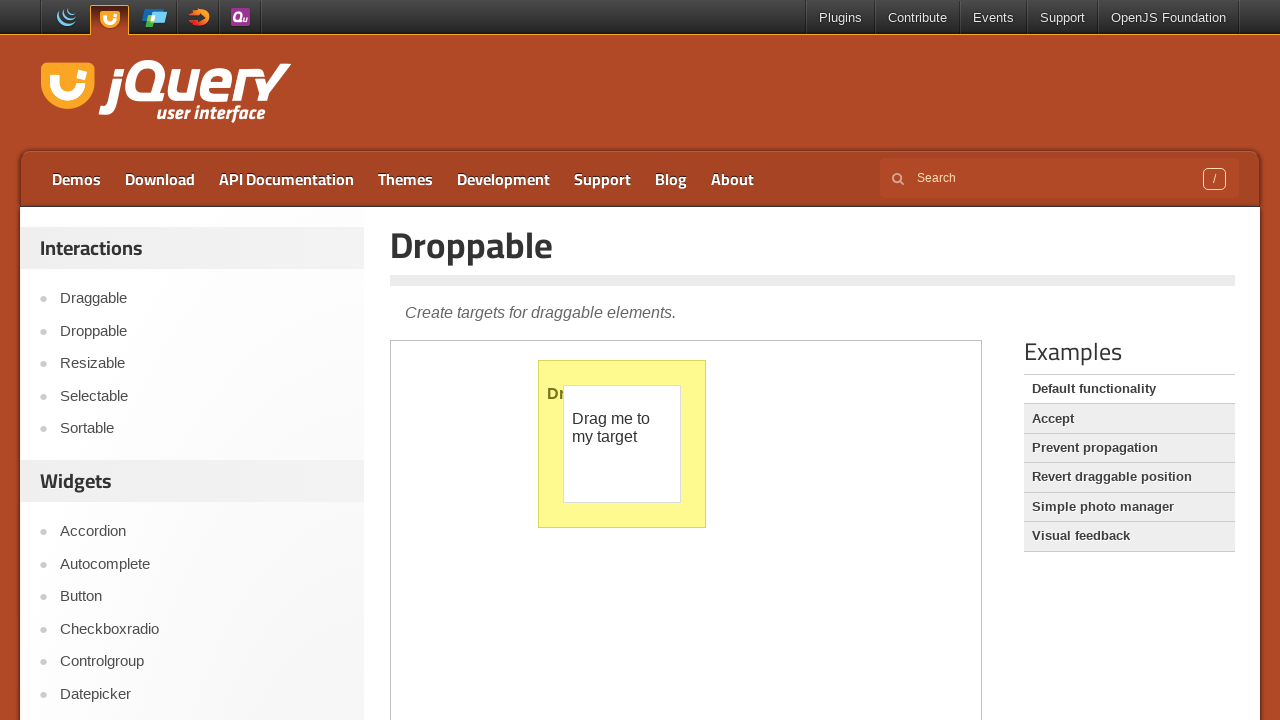